Tests various button types on the Formy buttons page by clicking through primary, success, info, warning, danger, link buttons, as well as button groups and dropdown buttons

Starting URL: https://formy-project.herokuapp.com/buttons

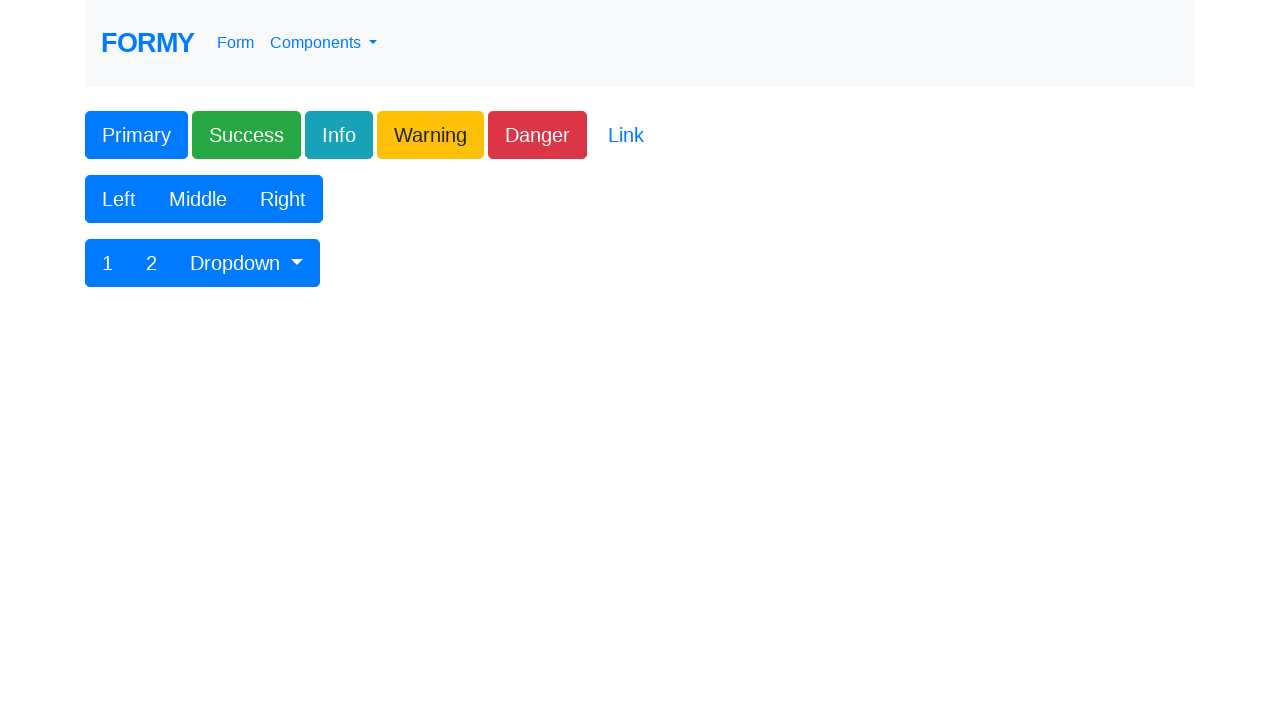

Clicked primary button at (136, 135) on .btn-primary
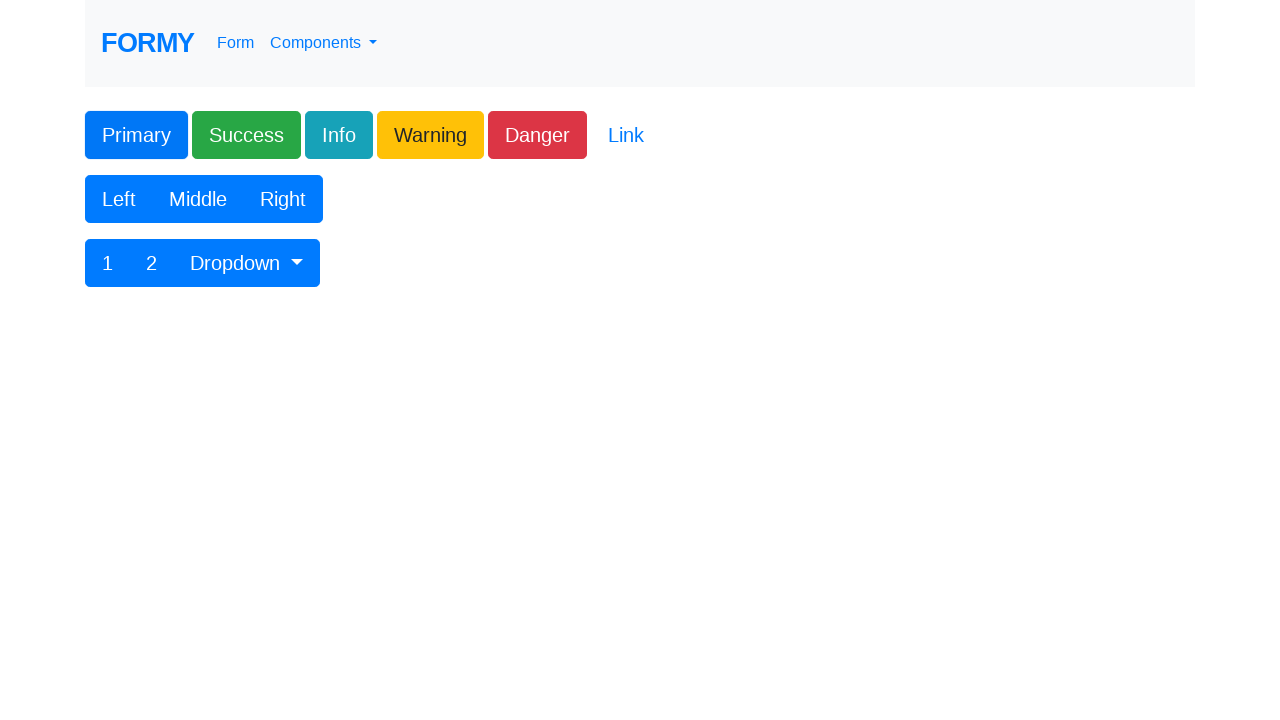

Clicked success button at (246, 135) on .btn-success
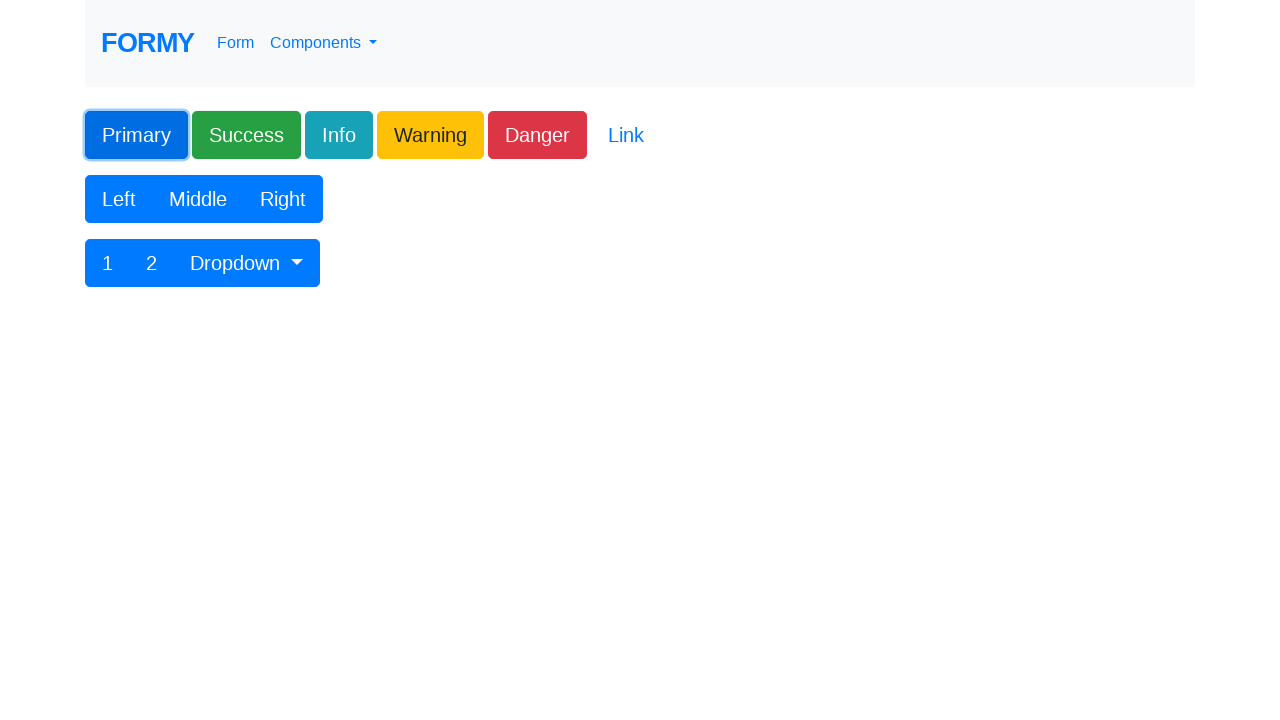

Clicked info button at (339, 135) on .btn-info
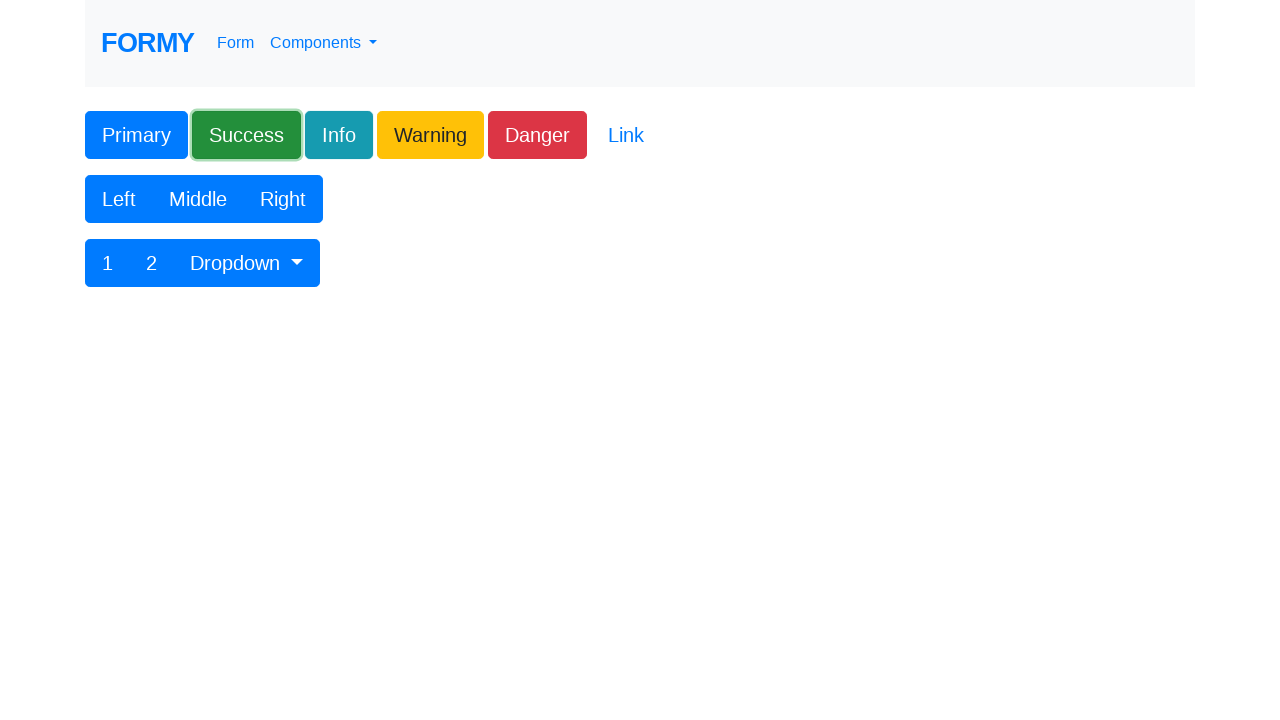

Clicked warning button at (430, 135) on .btn-warning
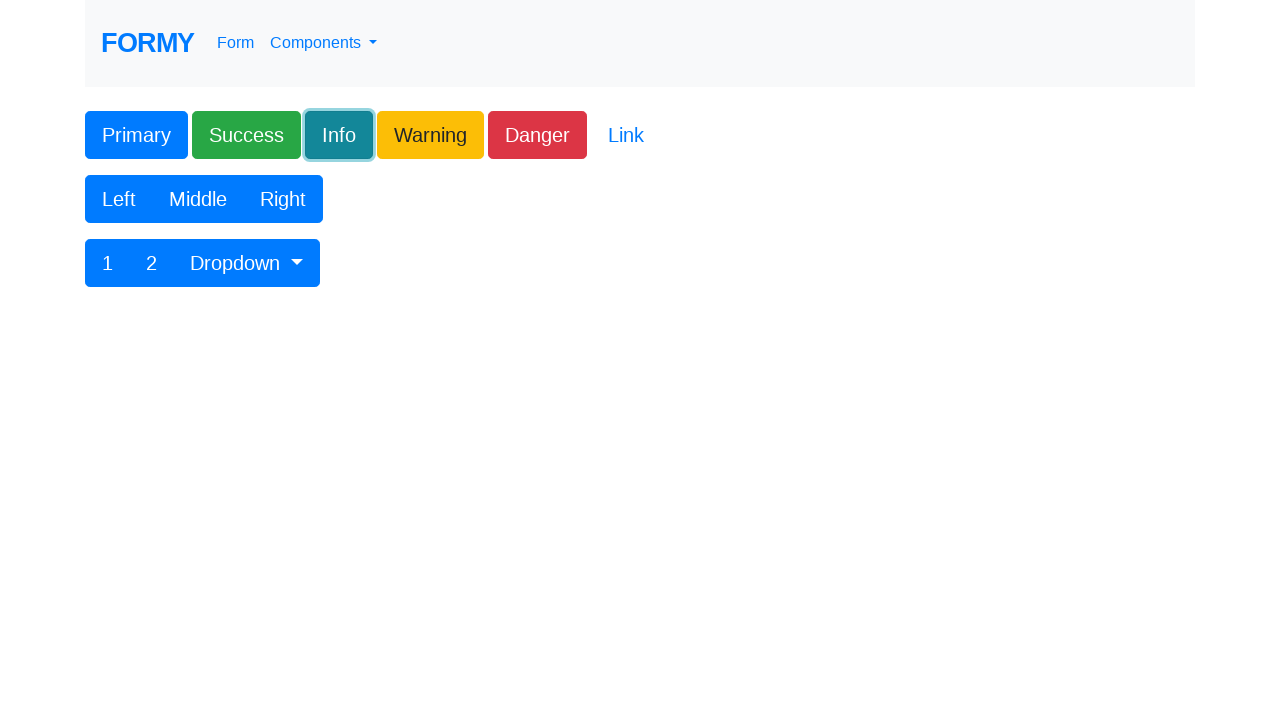

Clicked danger button at (538, 135) on .btn-danger
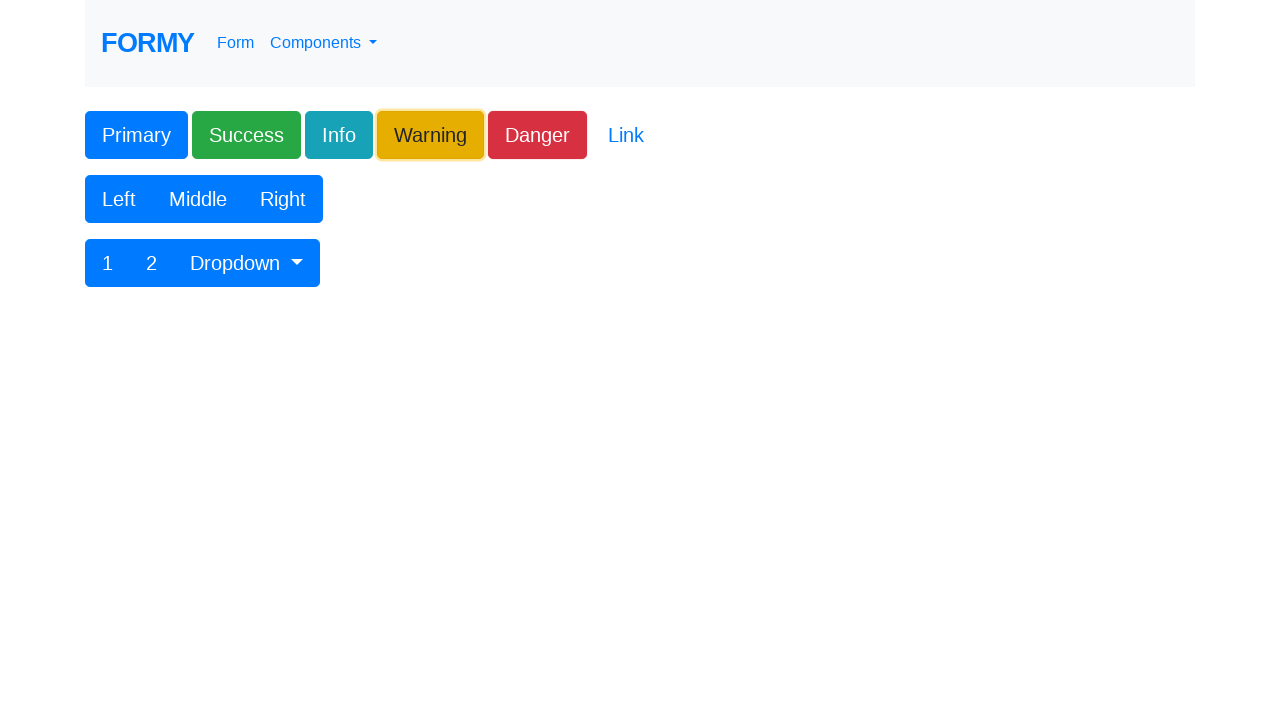

Clicked link button at (626, 135) on .btn-link
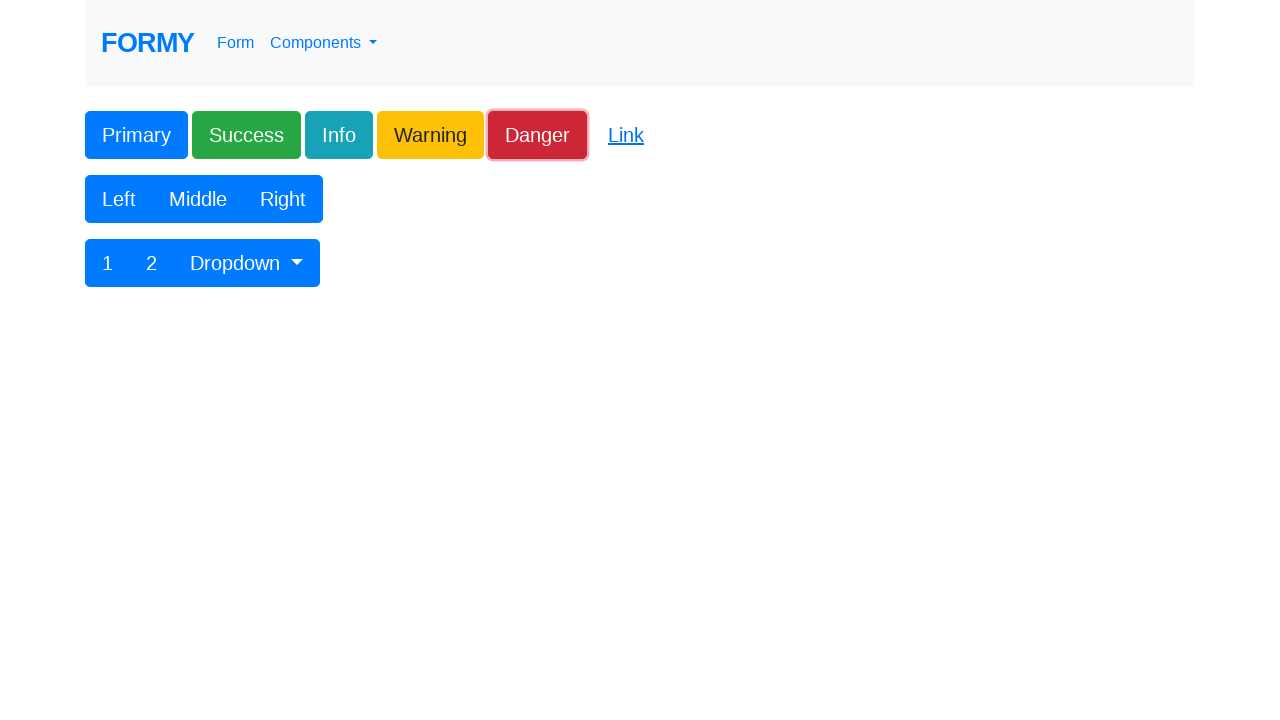

Clicked Left button in button group at (119, 199) on xpath=//button[text()='Left']
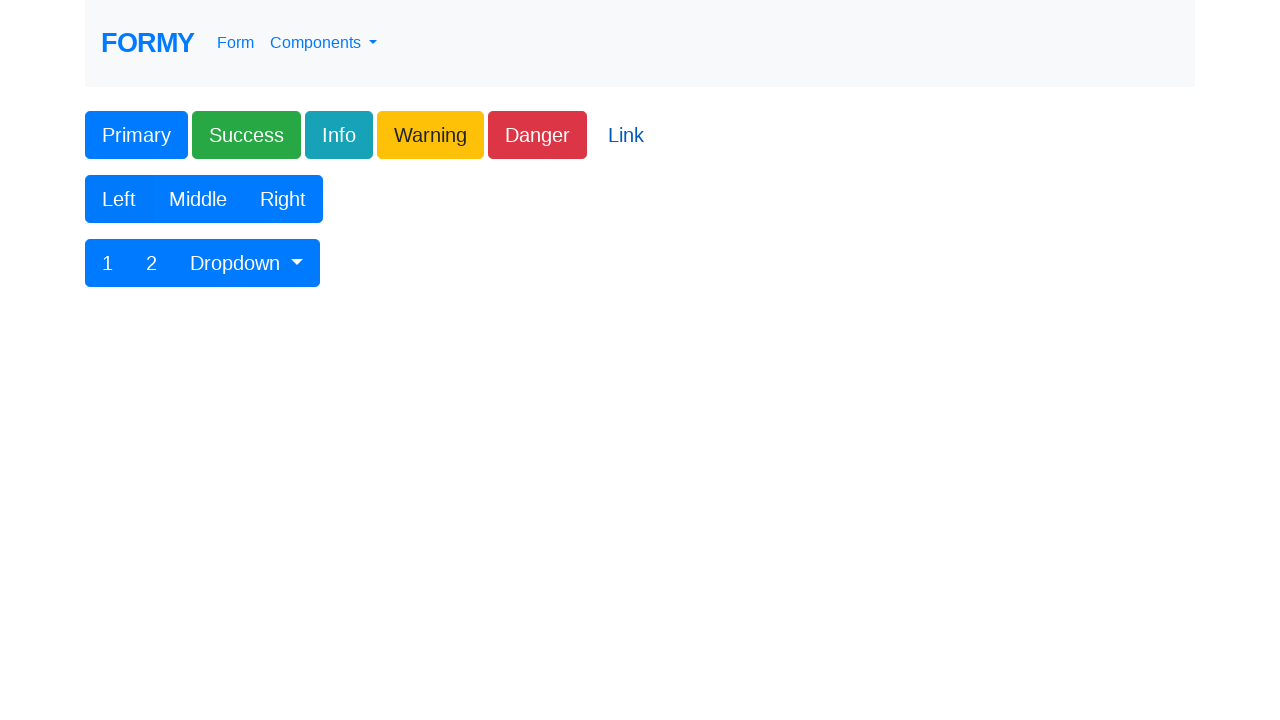

Clicked Middle button in button group at (198, 199) on xpath=//button[text()='Middle']
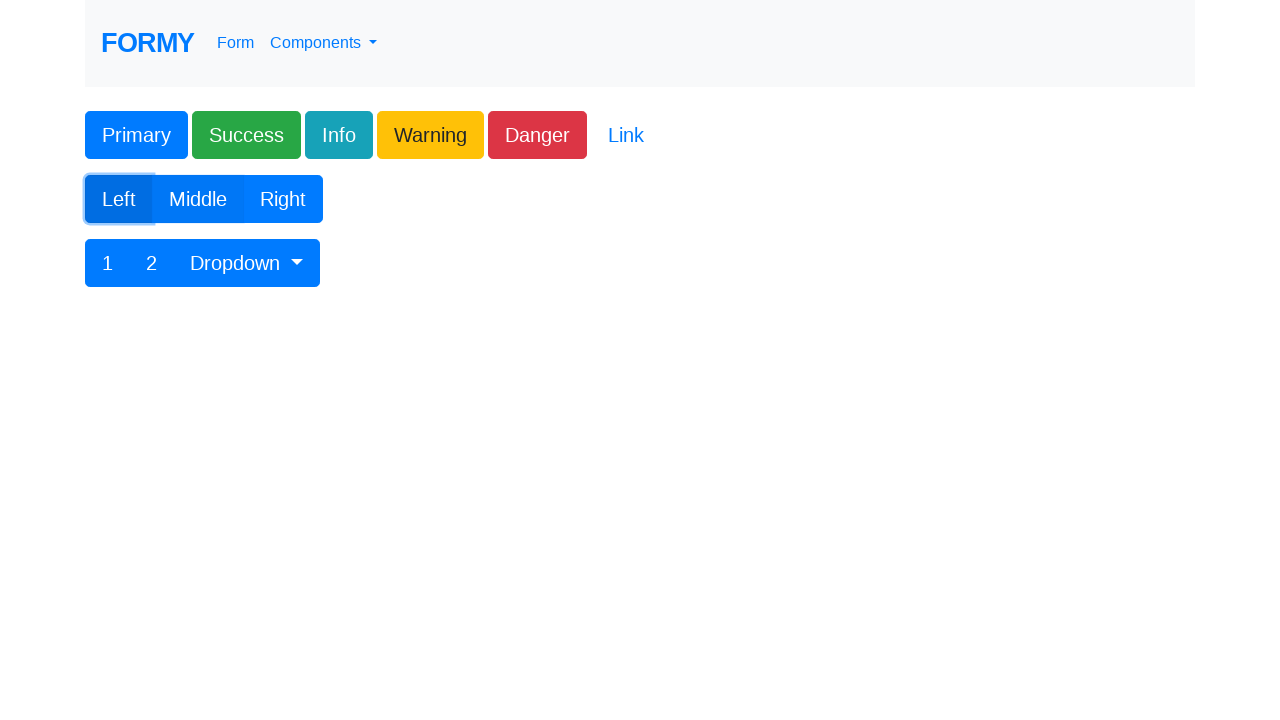

Clicked Right button in button group at (283, 199) on xpath=//button[text()='Right']
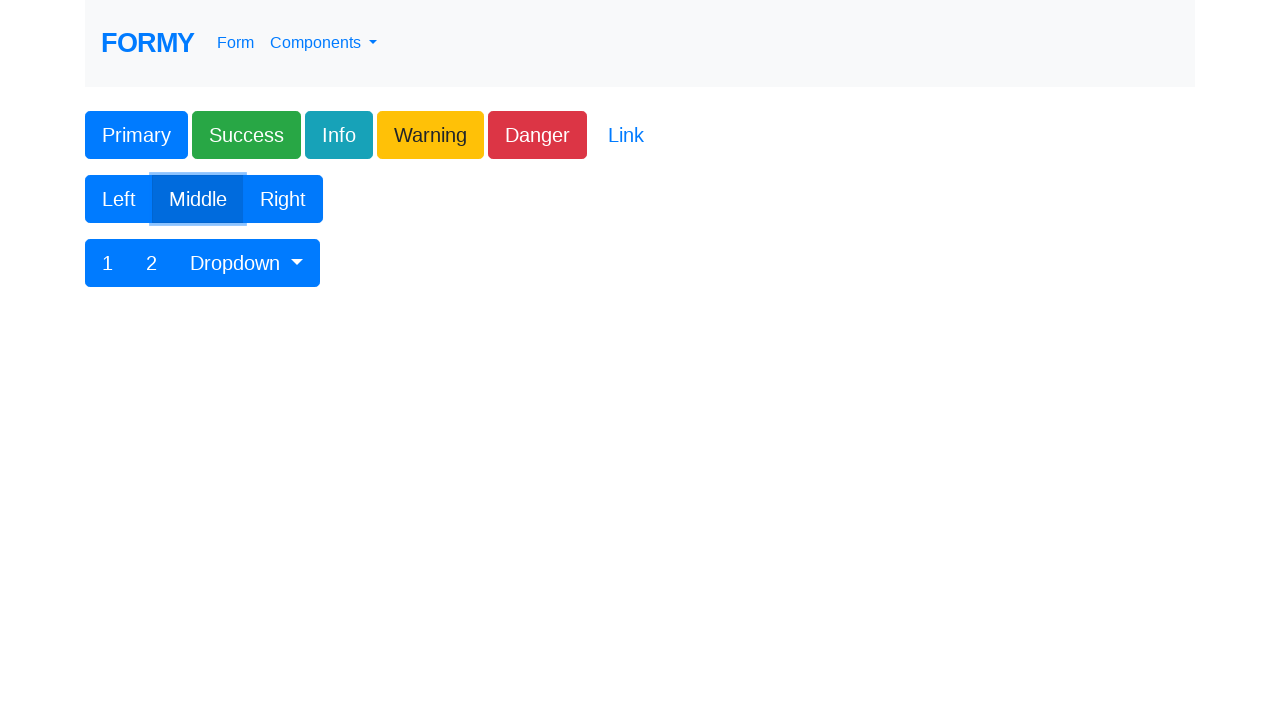

Clicked pagination button '1' at (108, 263) on xpath=//button[text()='1']
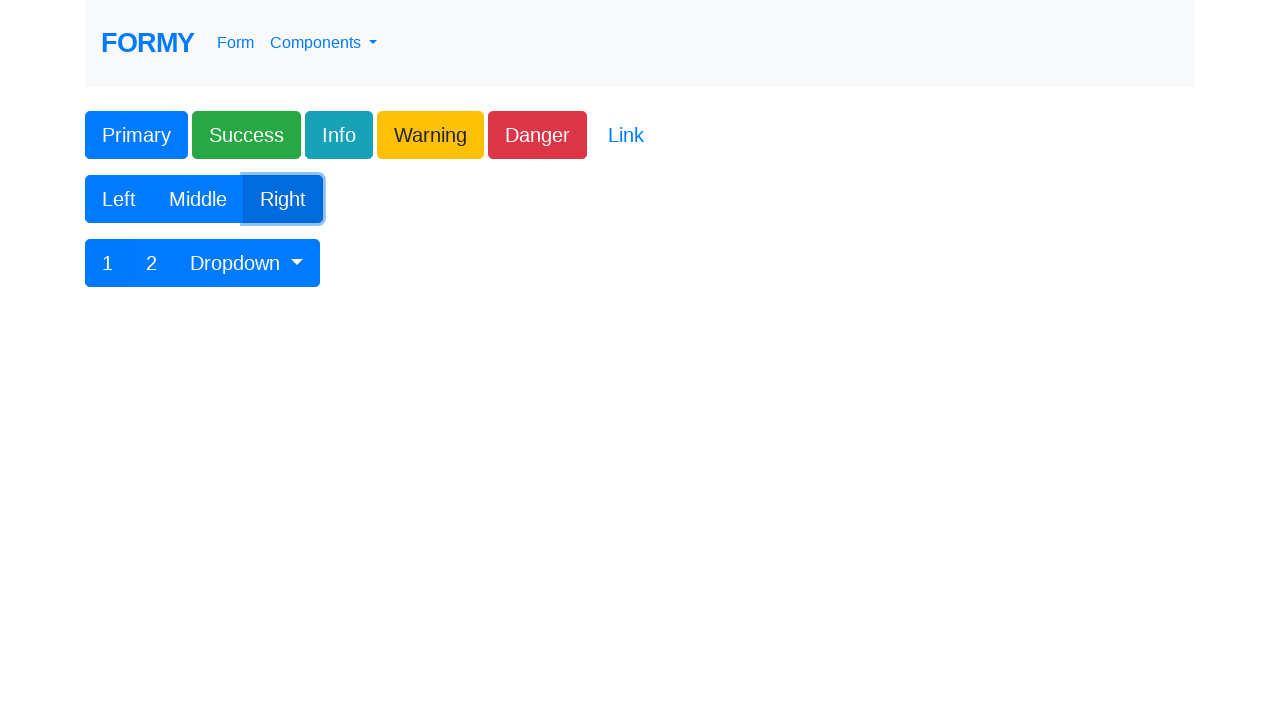

Clicked pagination button '2' at (152, 263) on xpath=//button[text()='2']
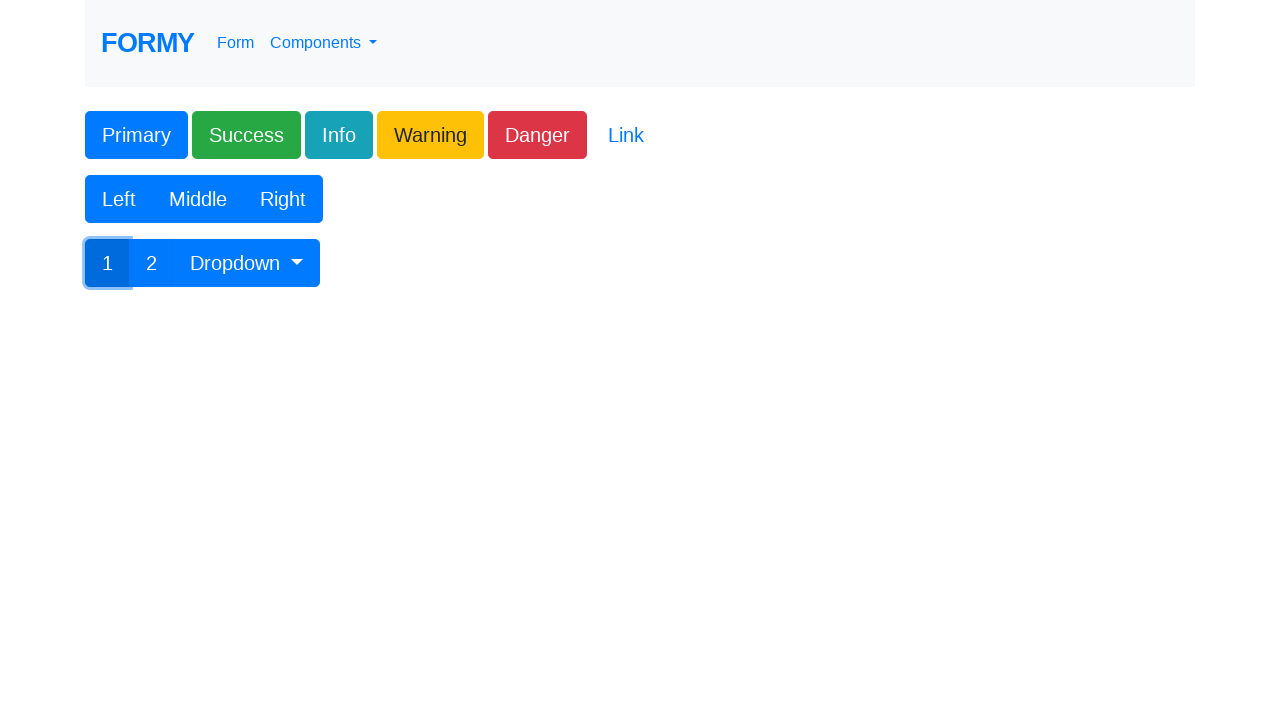

Clicked dropdown button at (247, 263) on #btnGroupDrop1
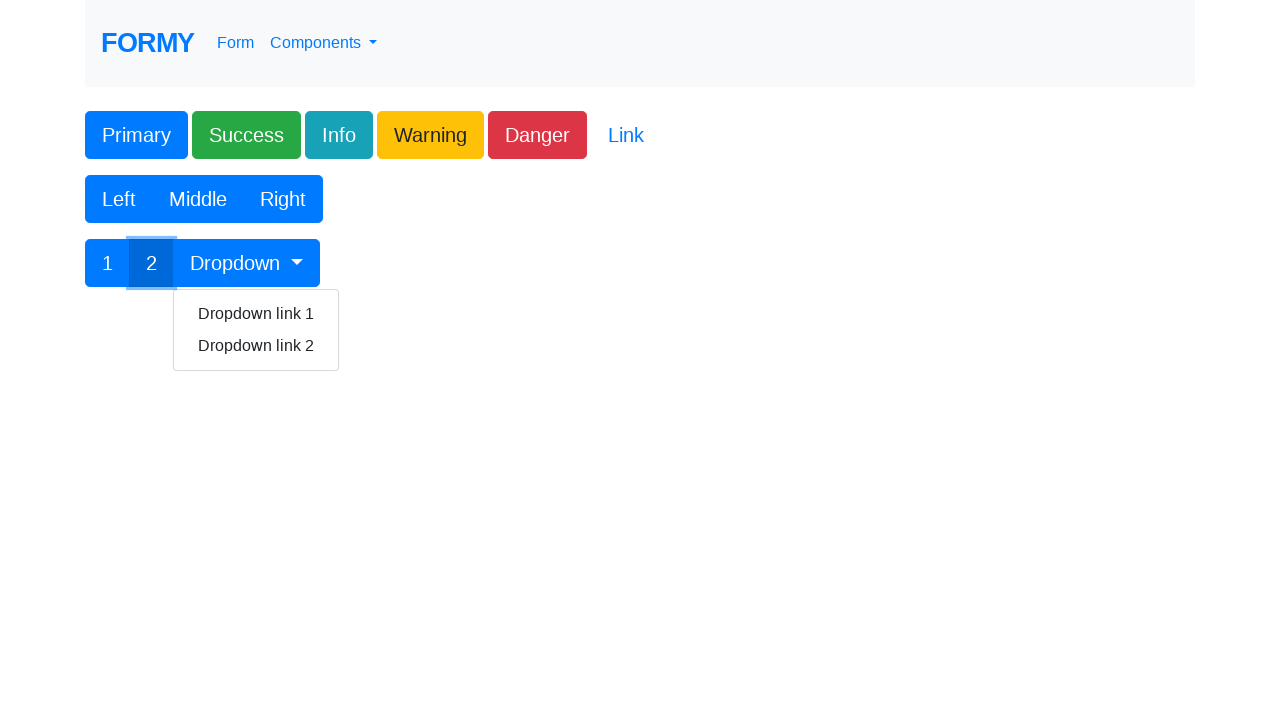

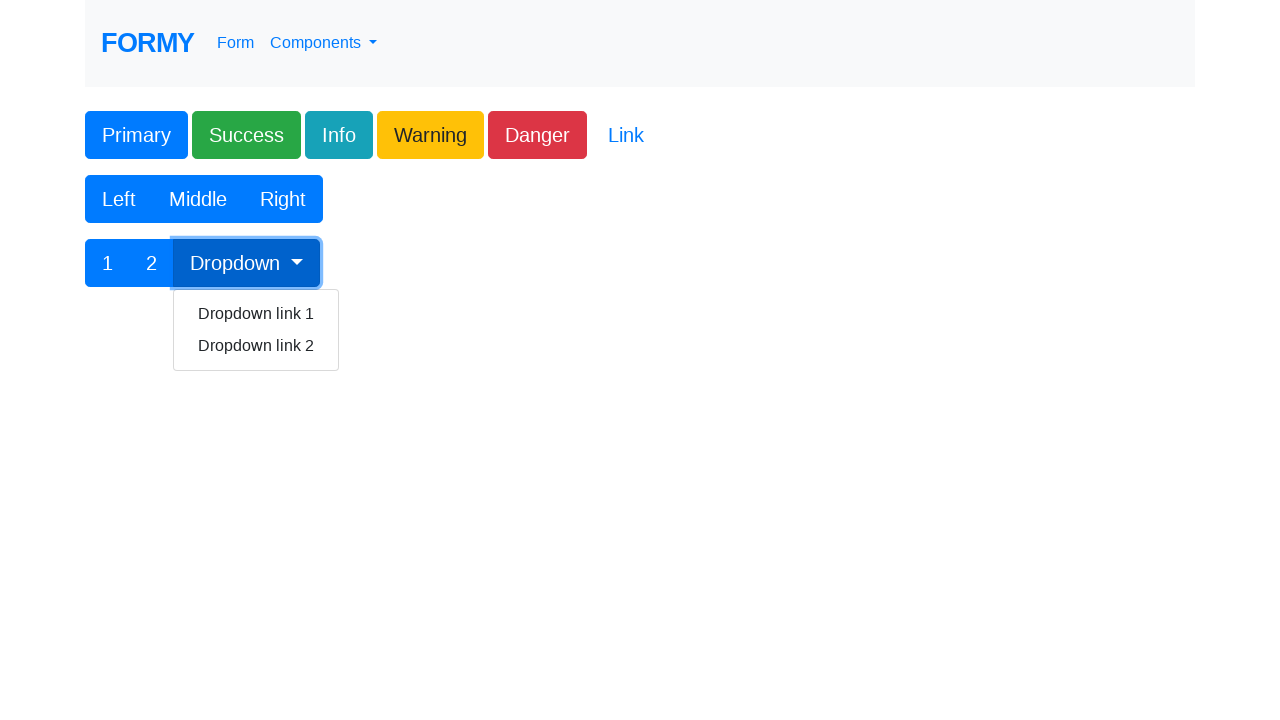